Tests navigation through status code links by clicking each link and navigating back to the main page

Starting URL: https://the-internet.herokuapp.com/status_codes

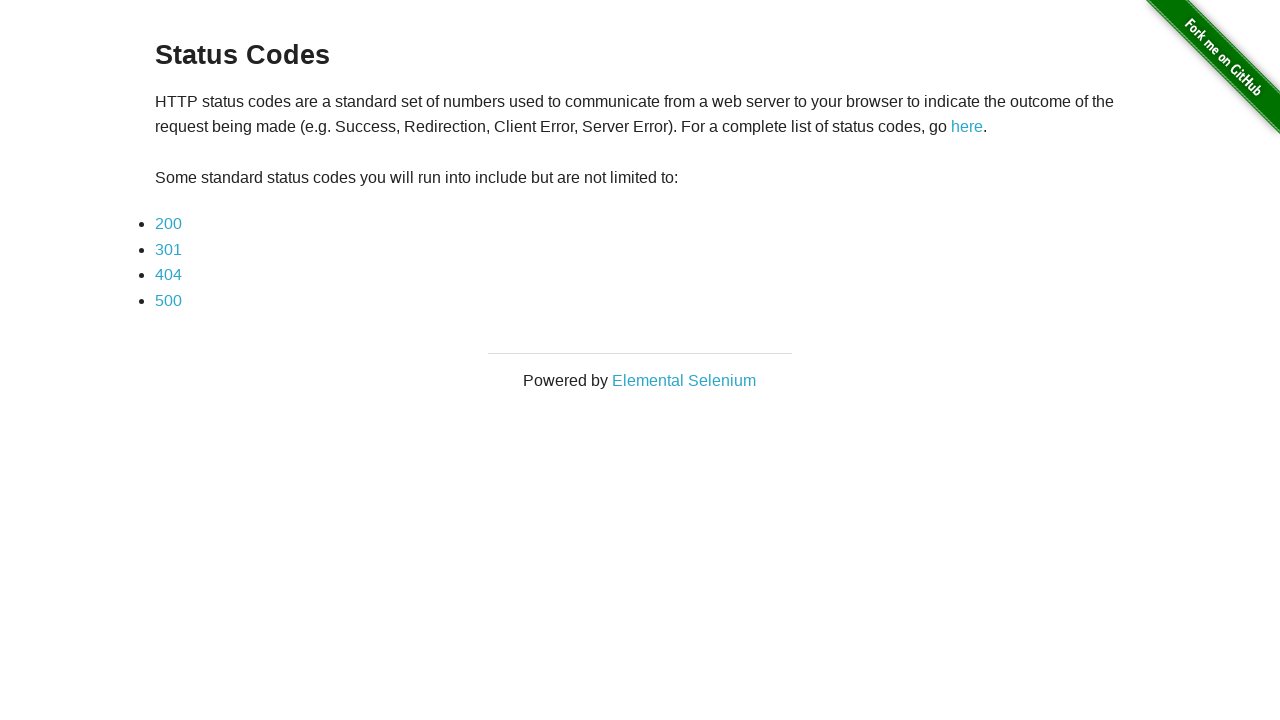

Located all status code links on the page
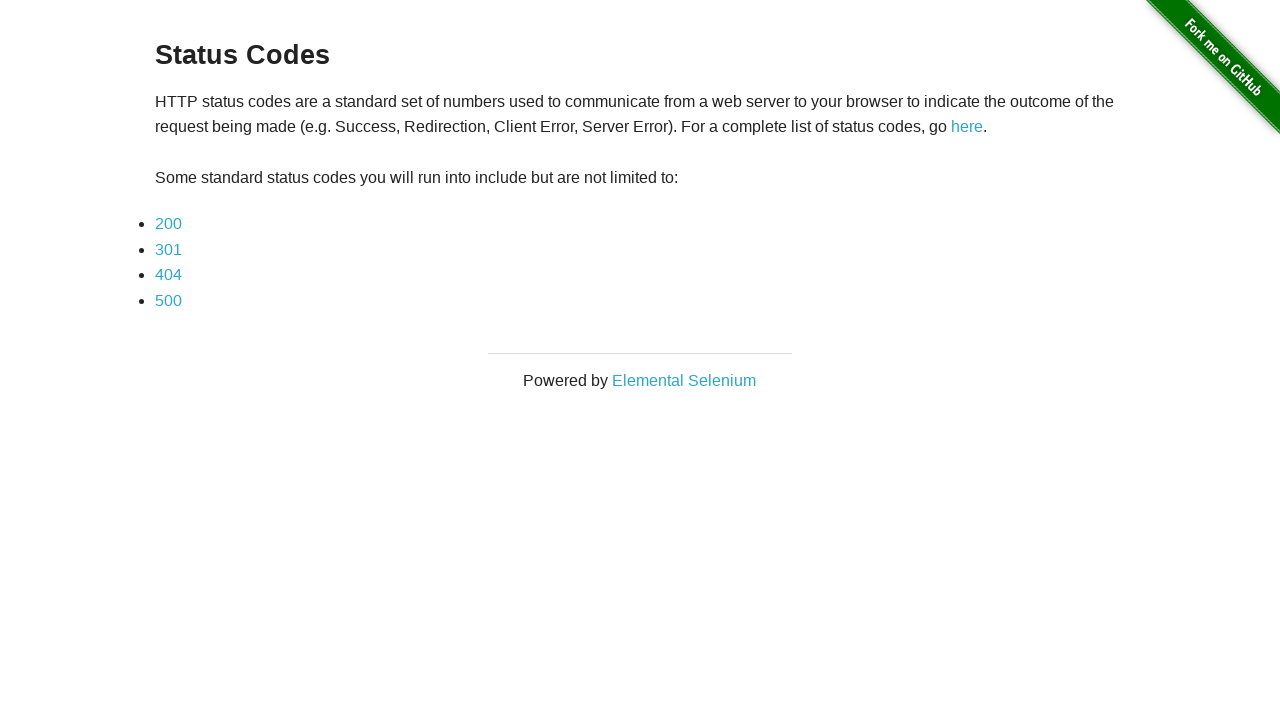

Extracted text content from all status code links
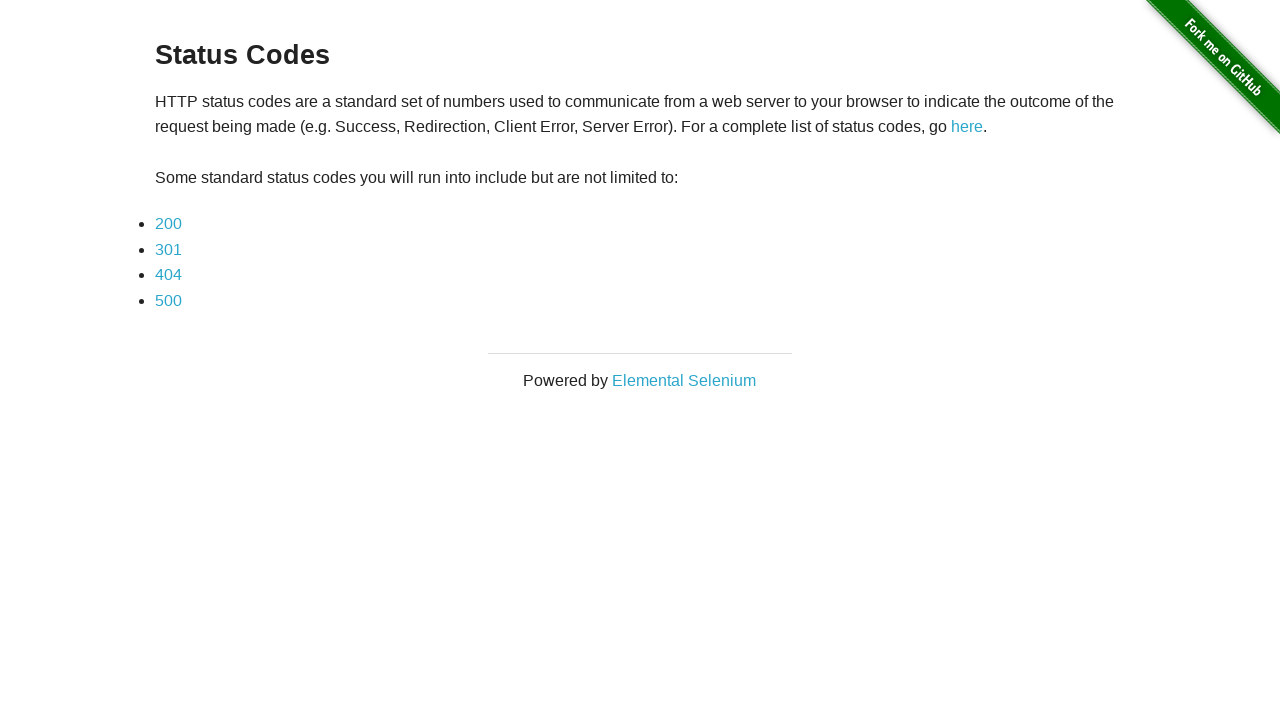

Located status code link #1
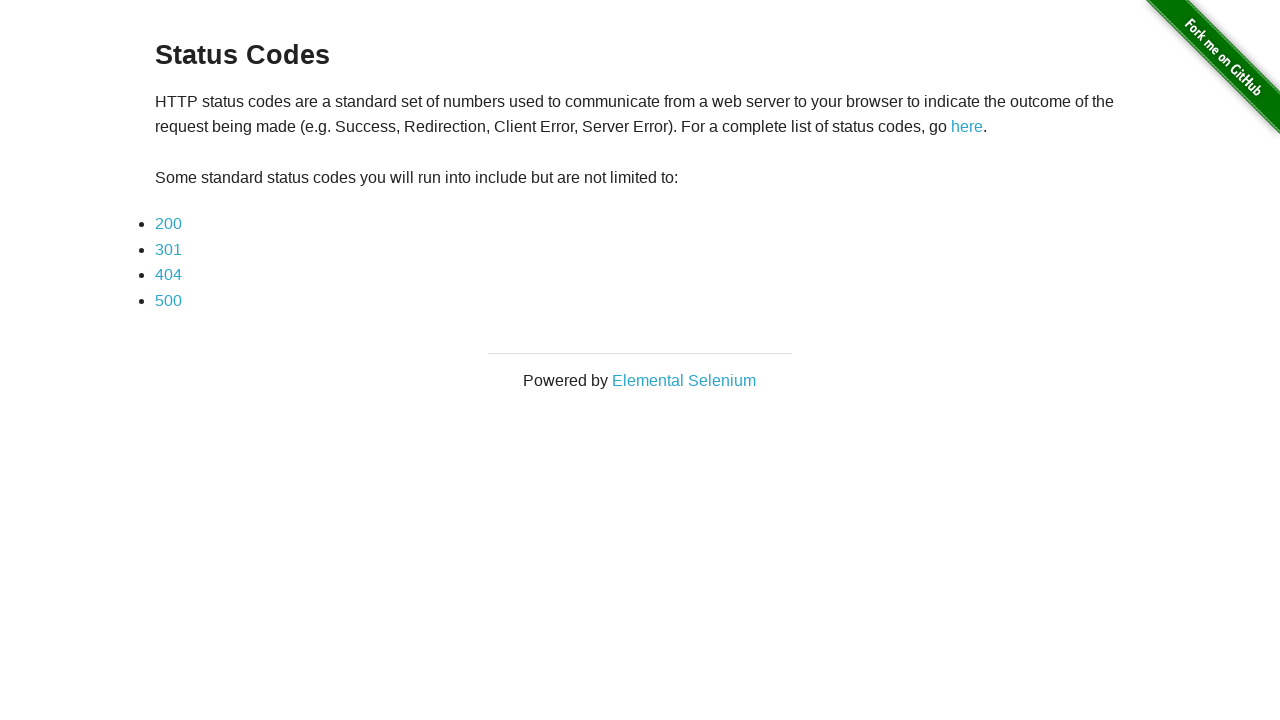

Clicked status code link #1: 200 at (168, 224) on li > a >> nth=0
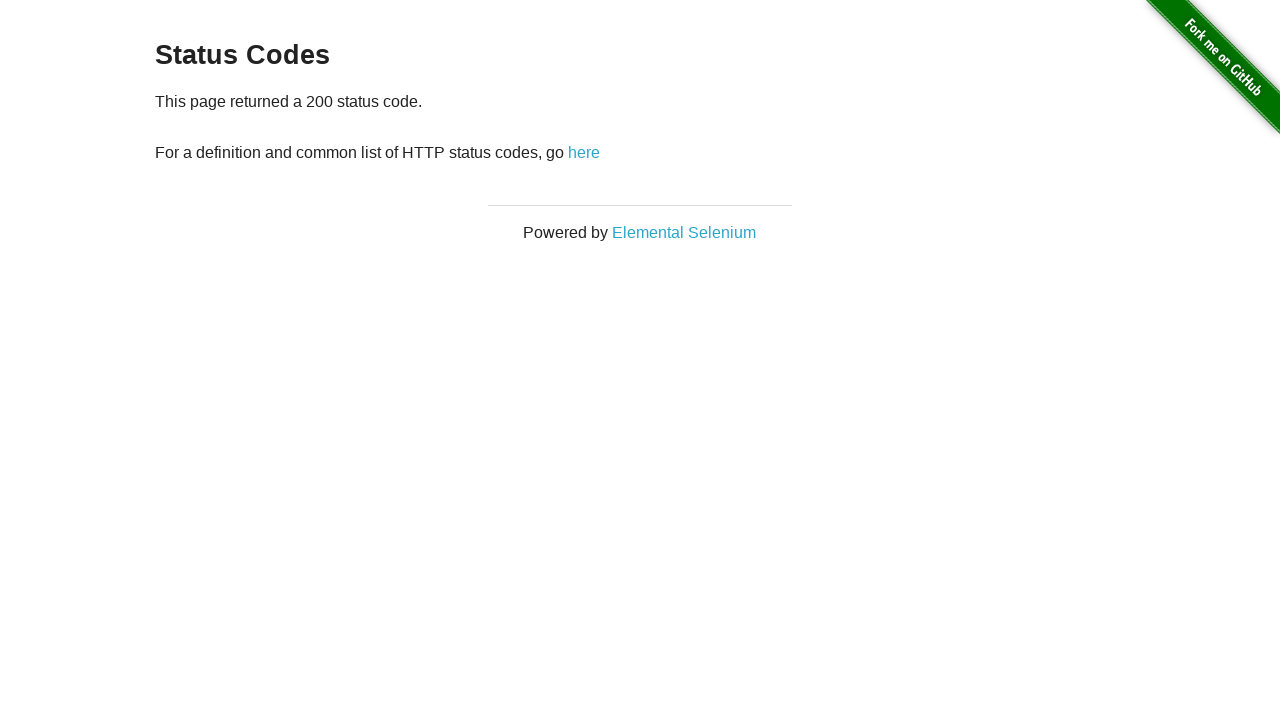

Status code page loaded for link #1
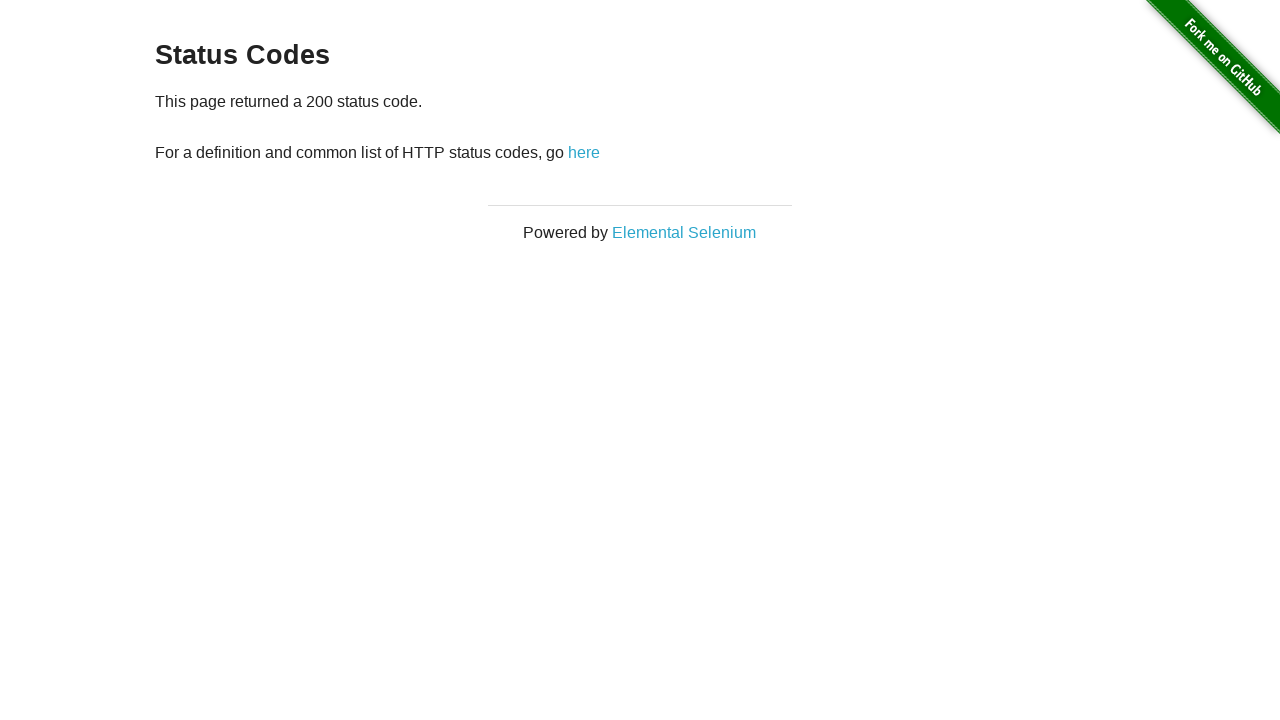

Navigated back to status codes page from link #1
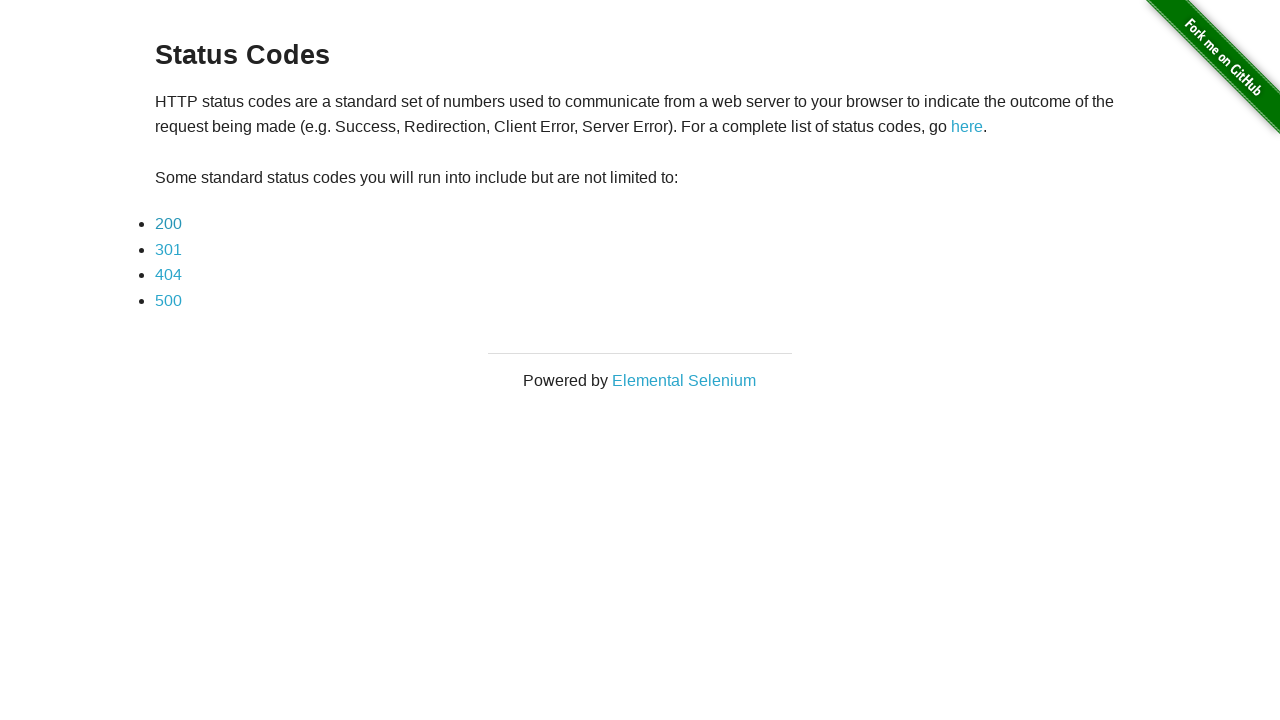

Status codes page reloaded and ready
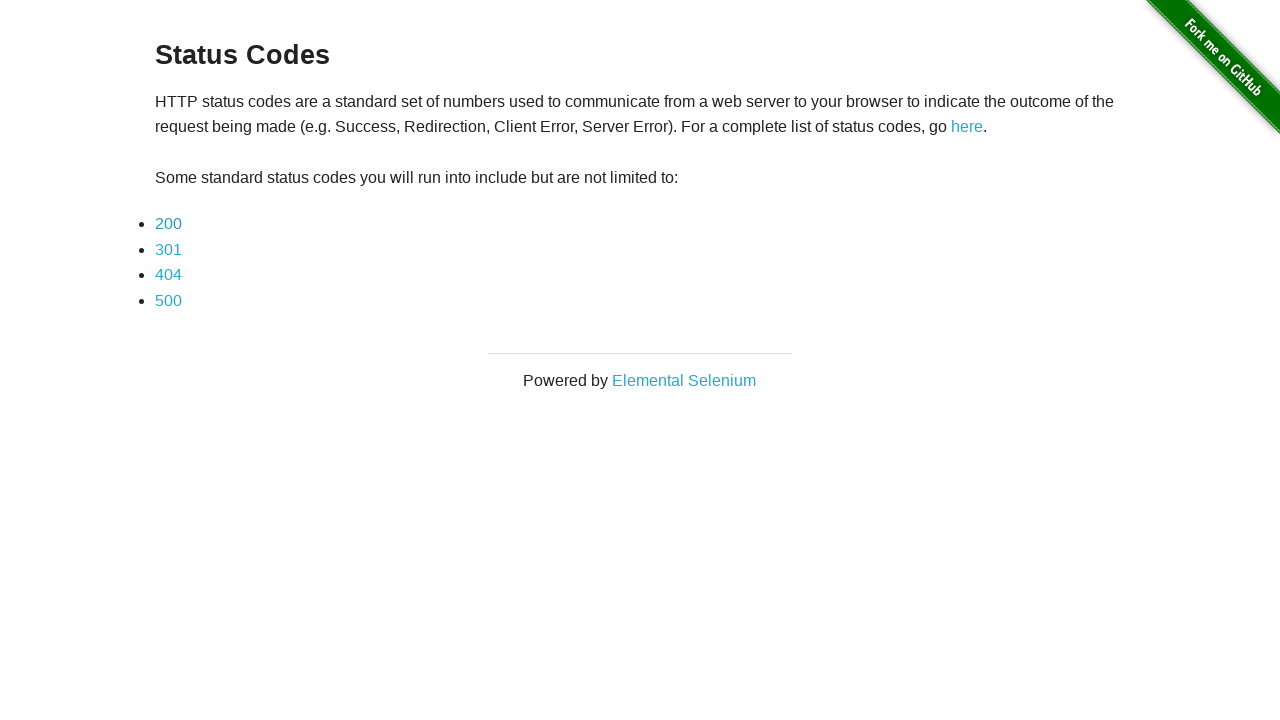

Located status code link #2
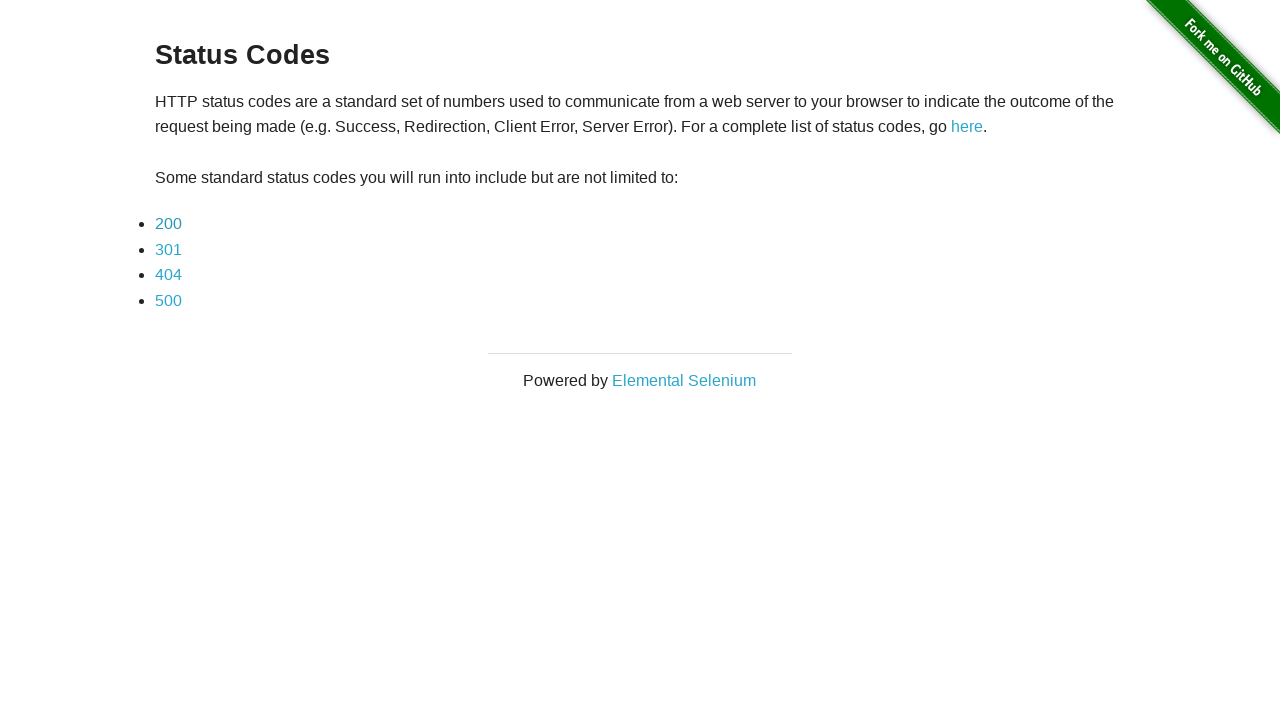

Clicked status code link #2: 301 at (168, 249) on li > a >> nth=1
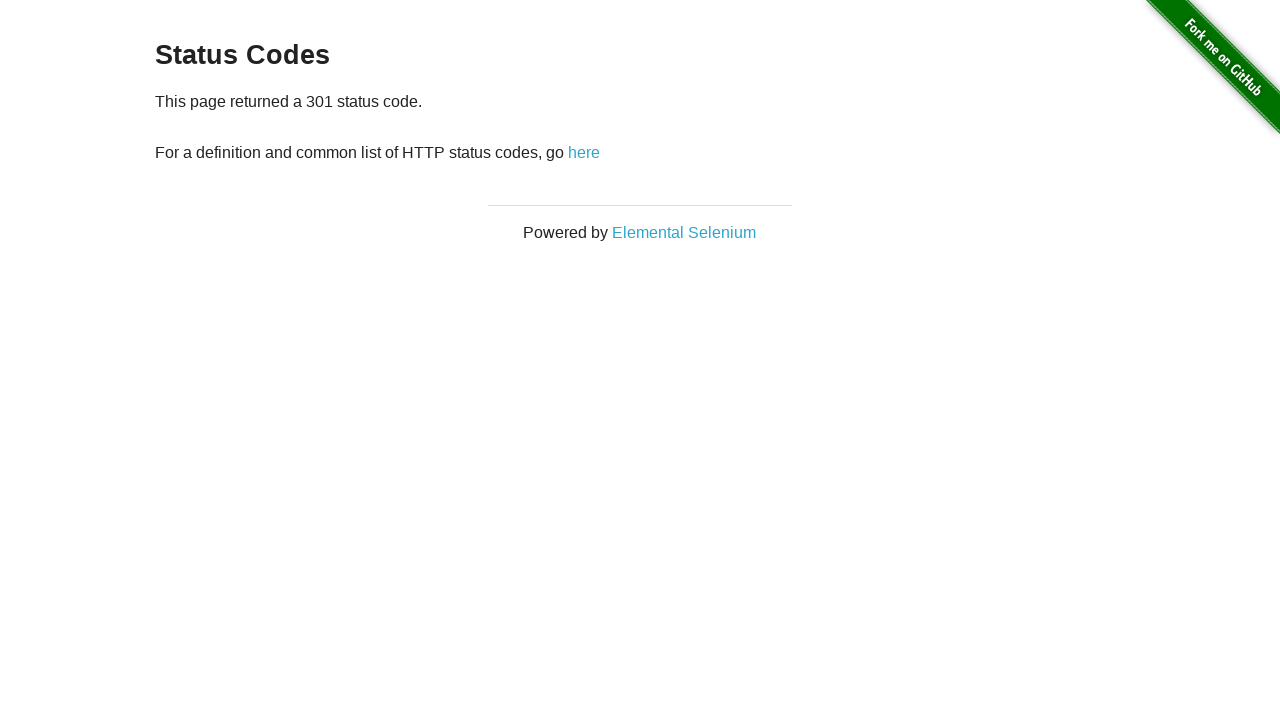

Status code page loaded for link #2
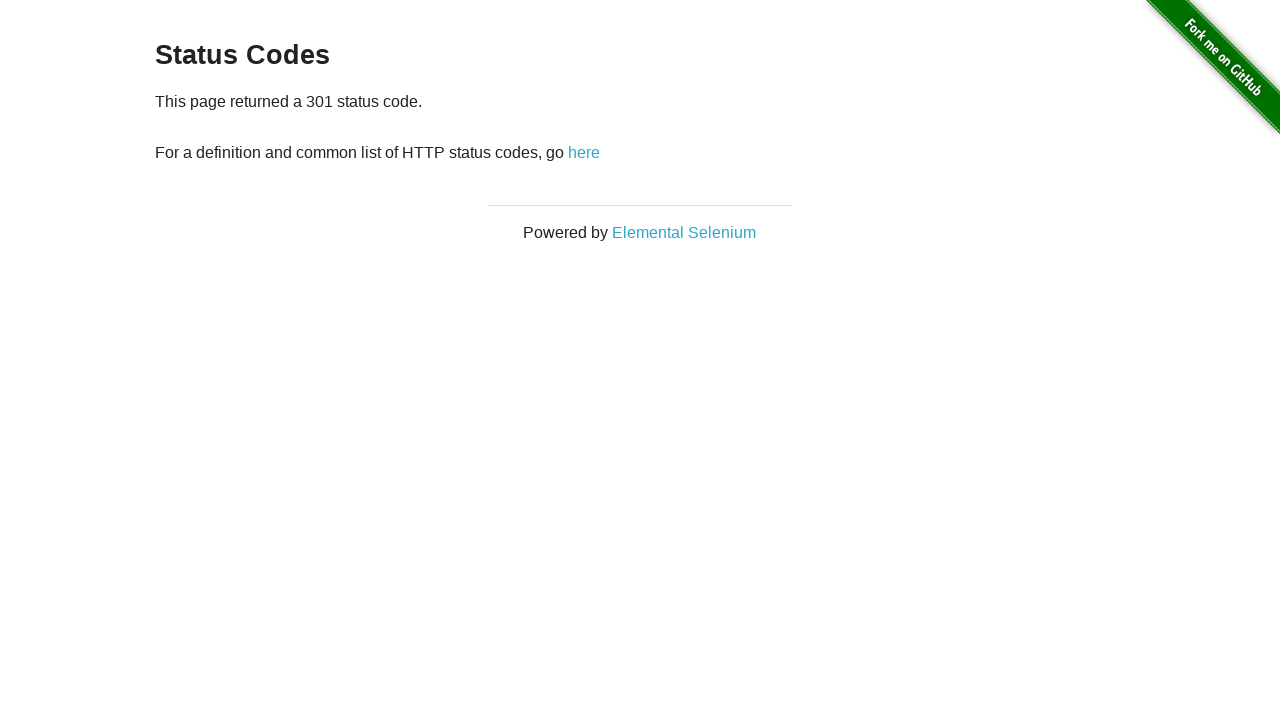

Navigated back to status codes page from link #2
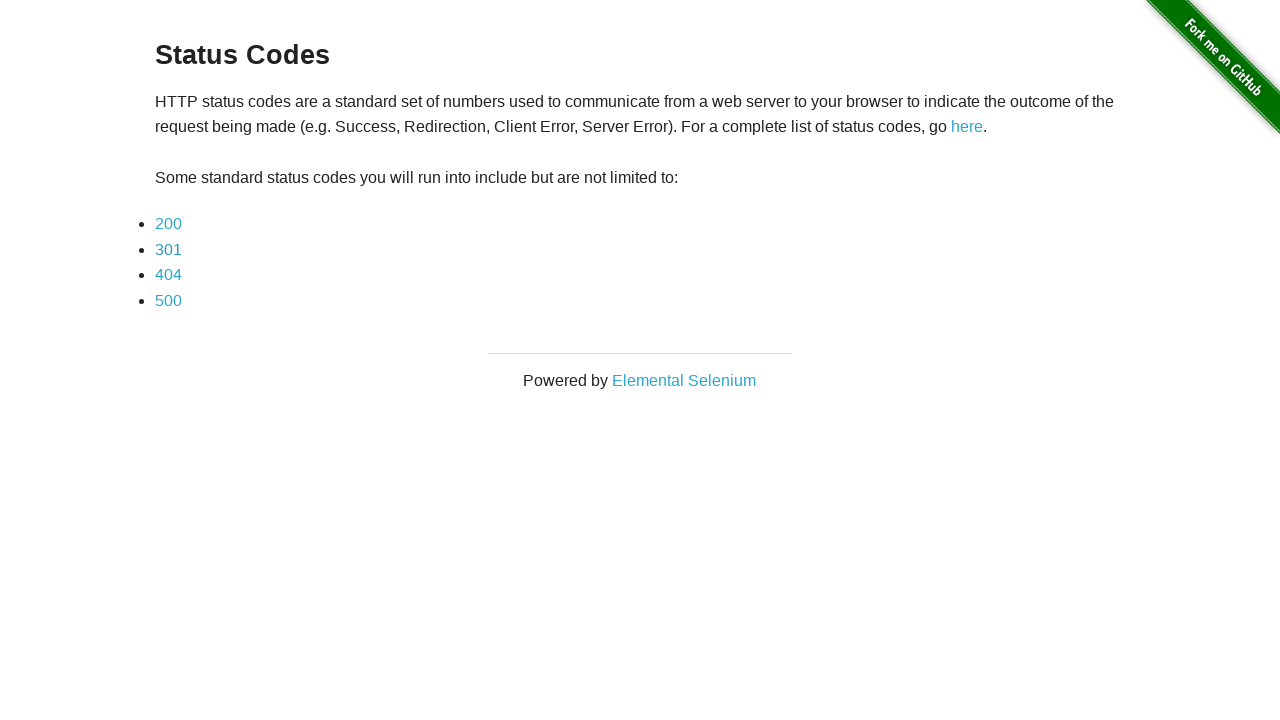

Status codes page reloaded and ready
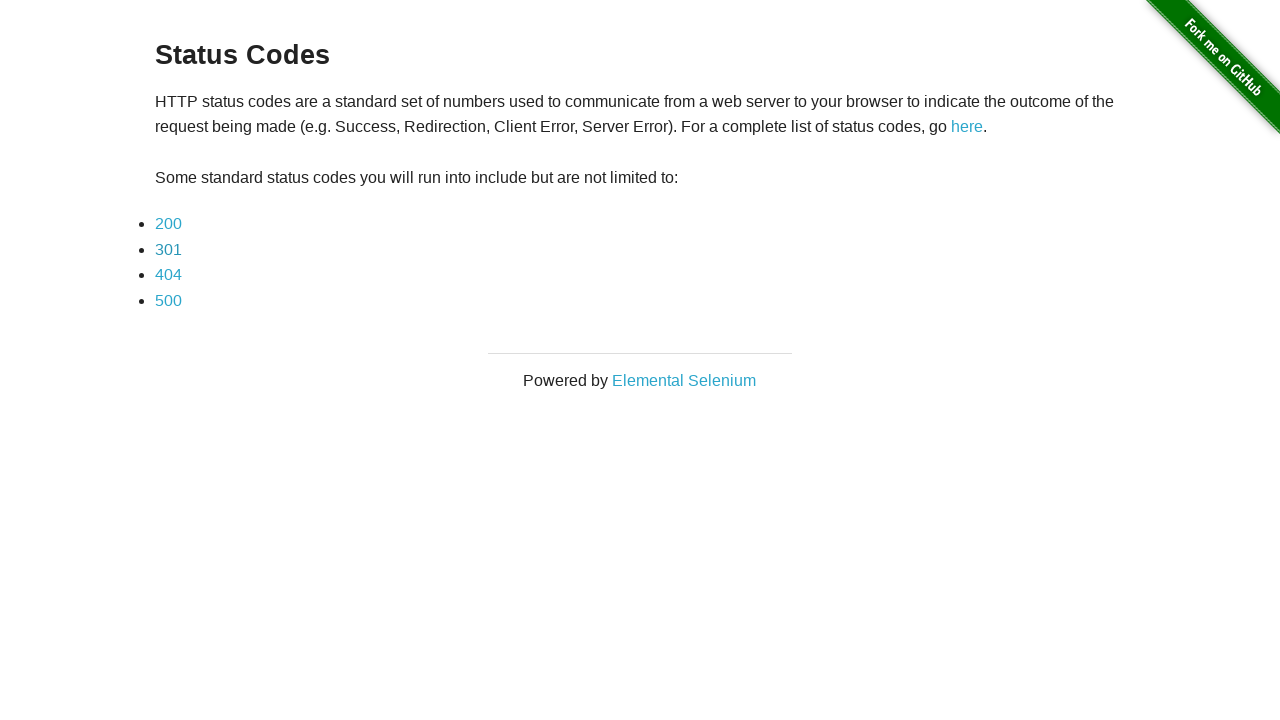

Located status code link #3
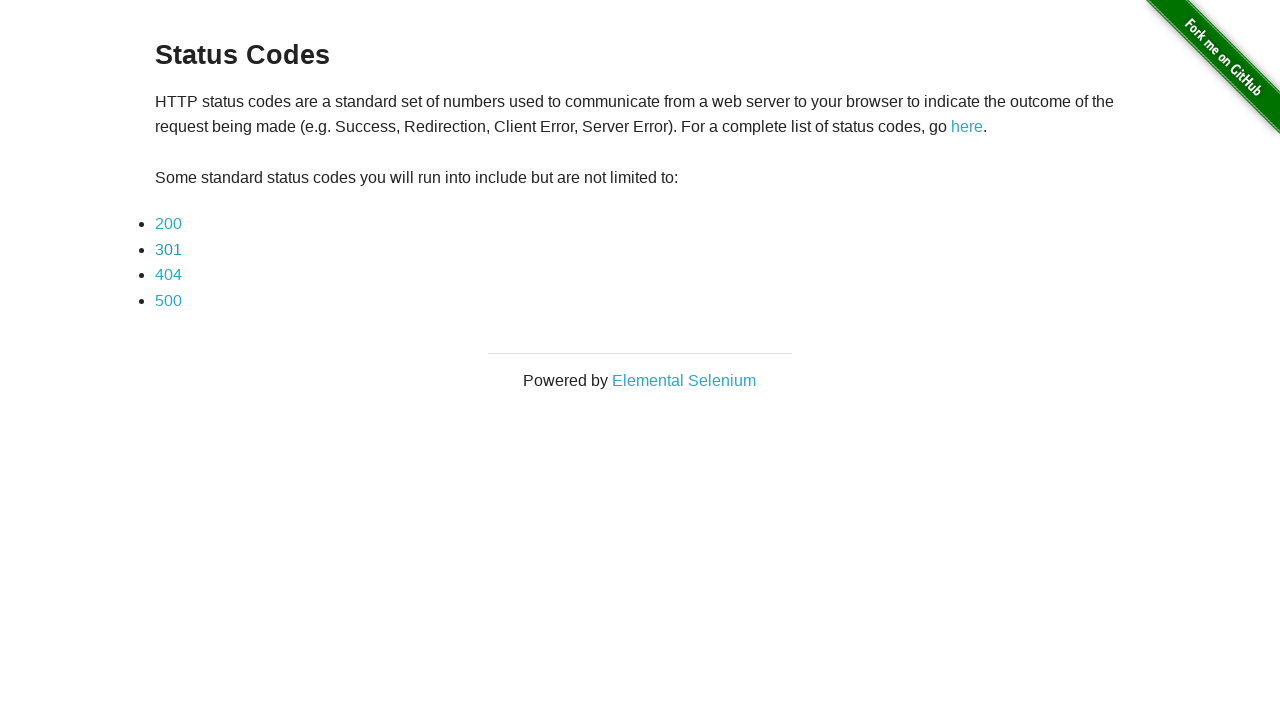

Clicked status code link #3: 404 at (168, 275) on li > a >> nth=2
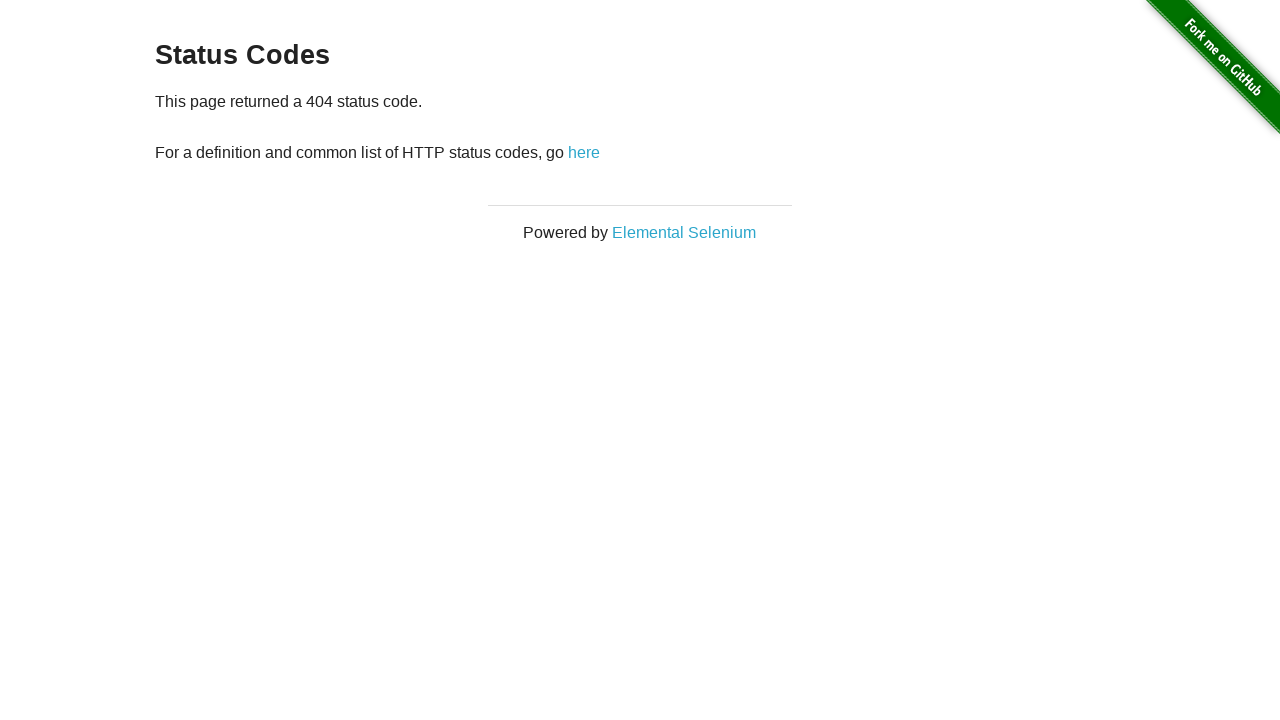

Status code page loaded for link #3
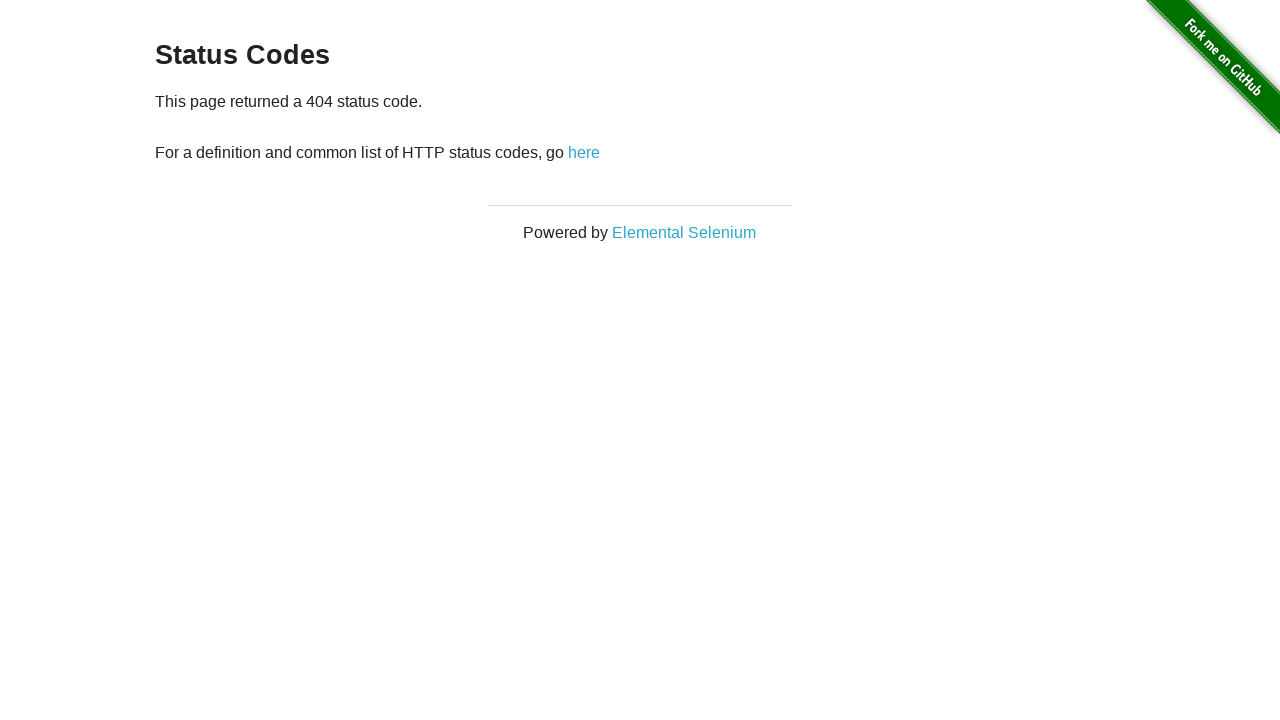

Navigated back to status codes page from link #3
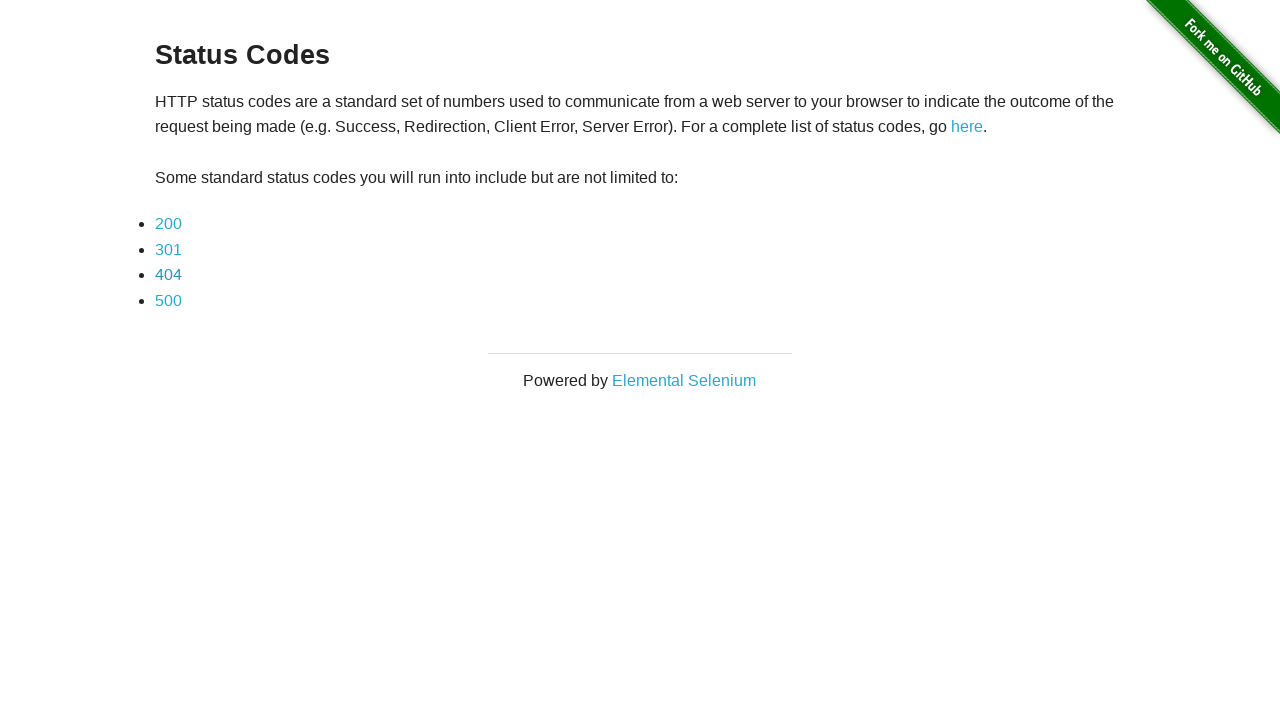

Status codes page reloaded and ready
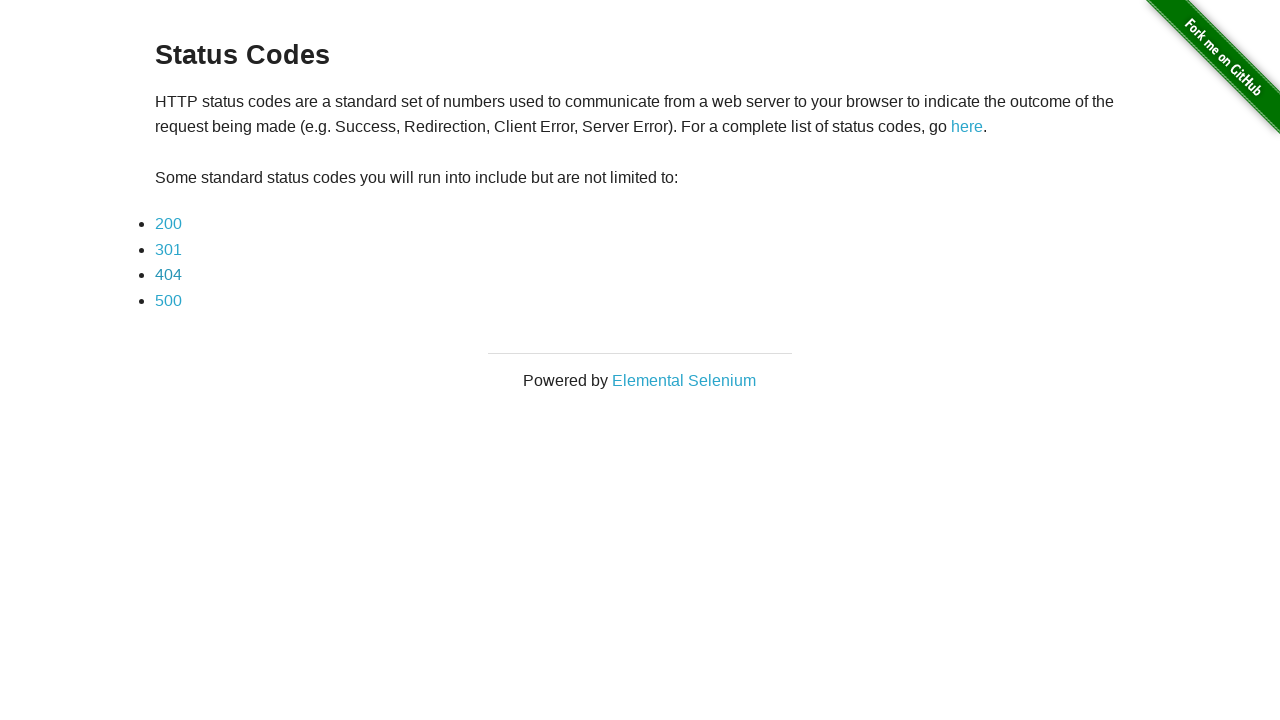

Located status code link #4
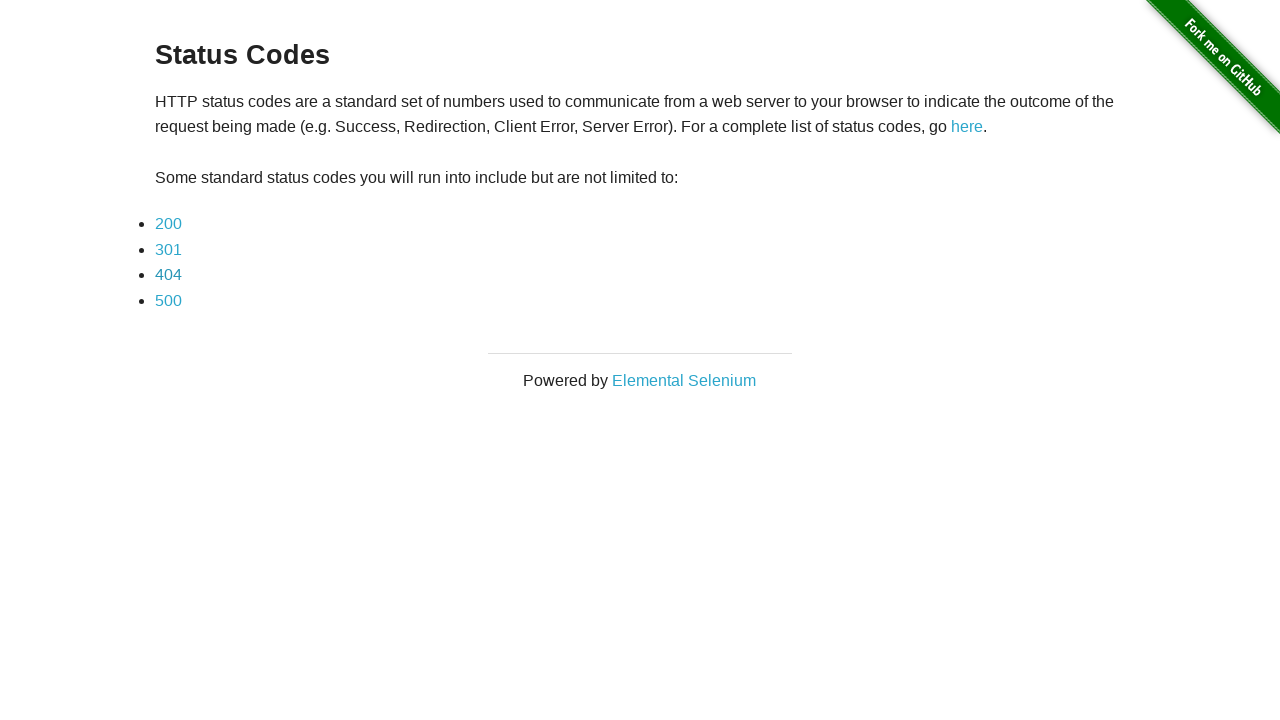

Clicked status code link #4: 500 at (168, 300) on li > a >> nth=3
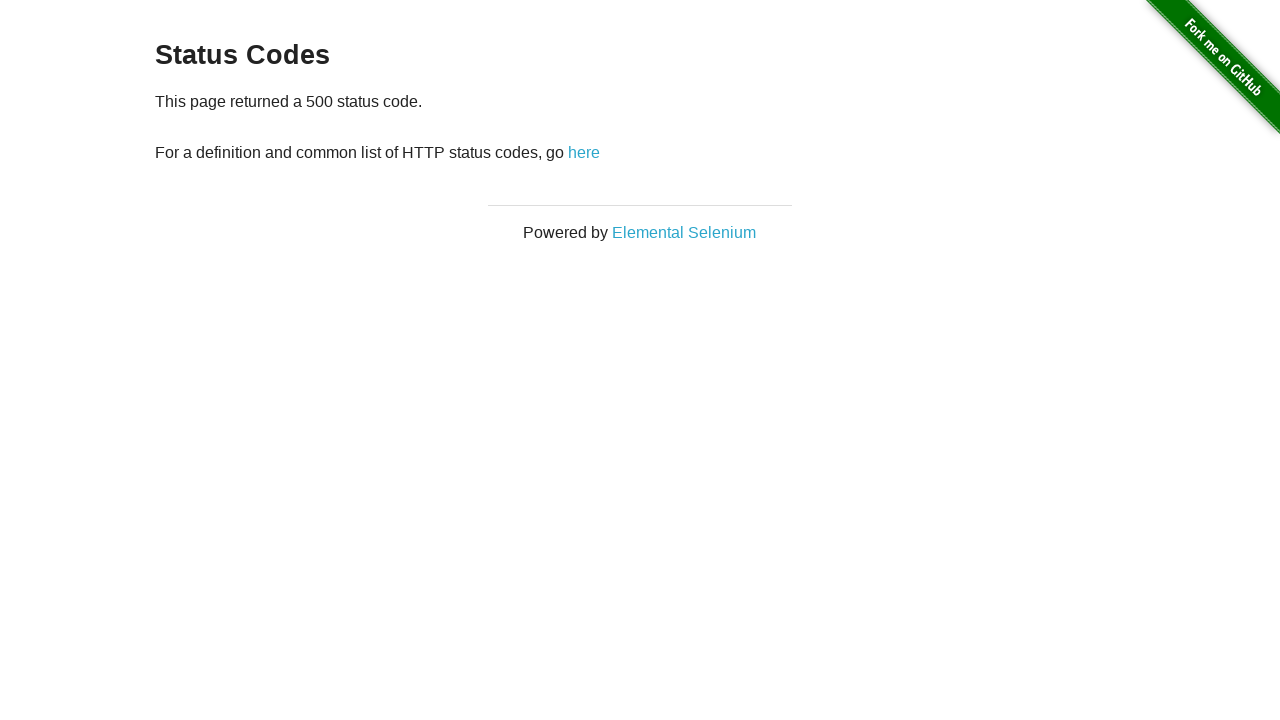

Status code page loaded for link #4
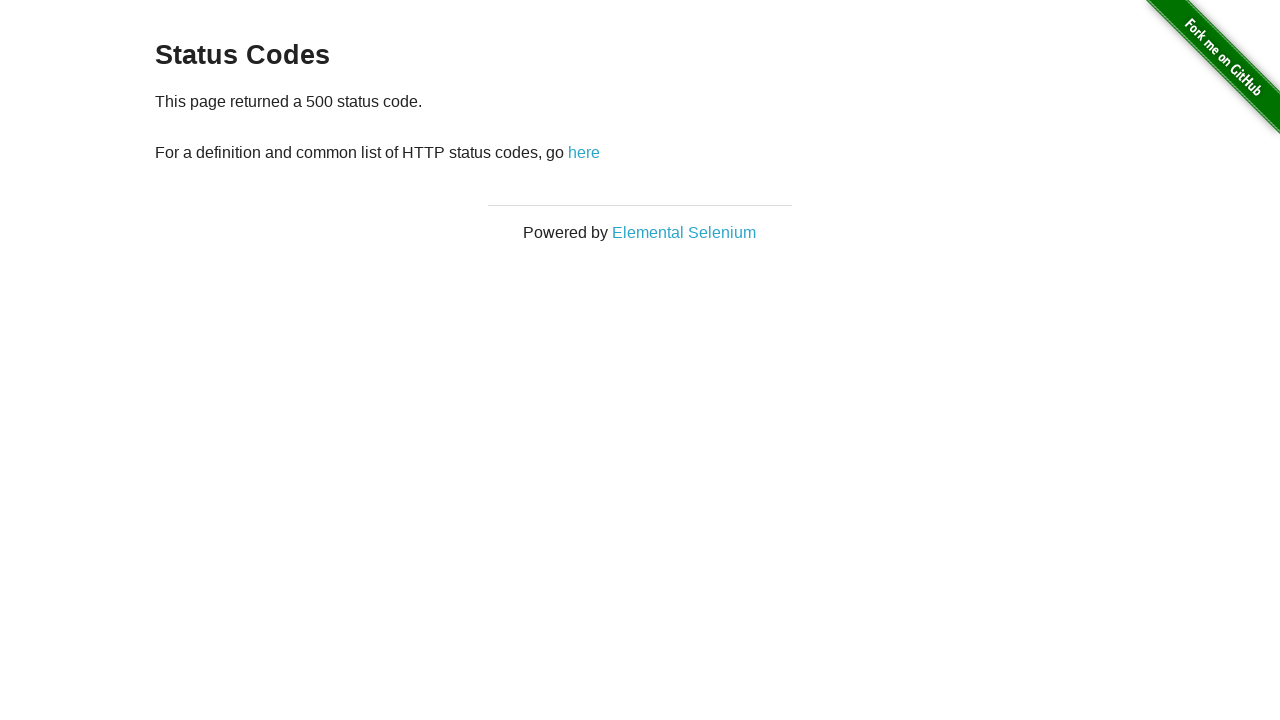

Navigated back to status codes page from link #4
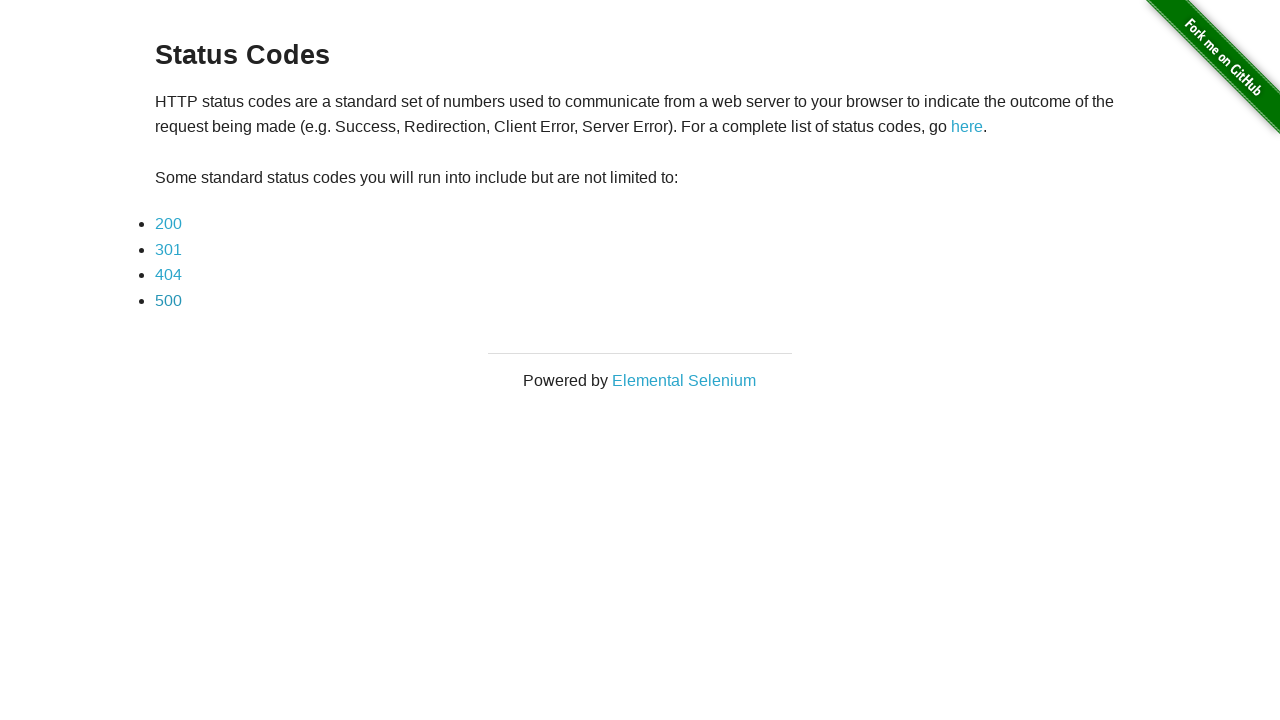

Status codes page reloaded and ready
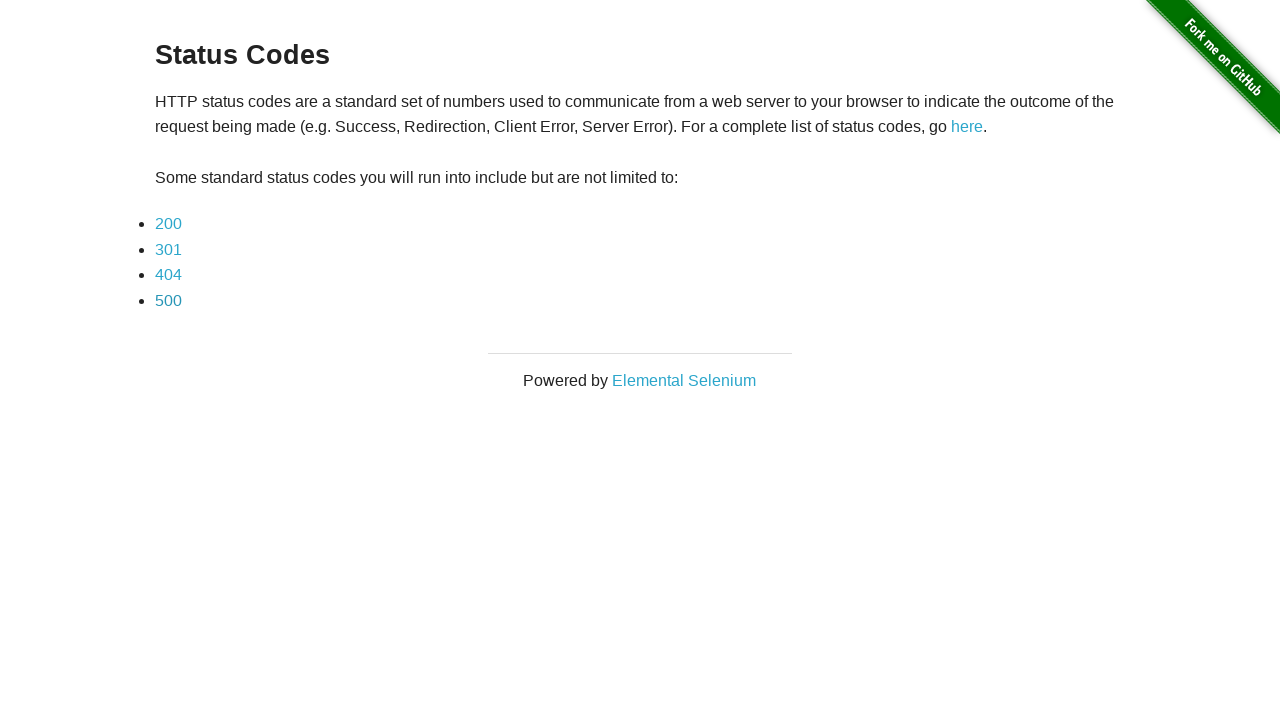

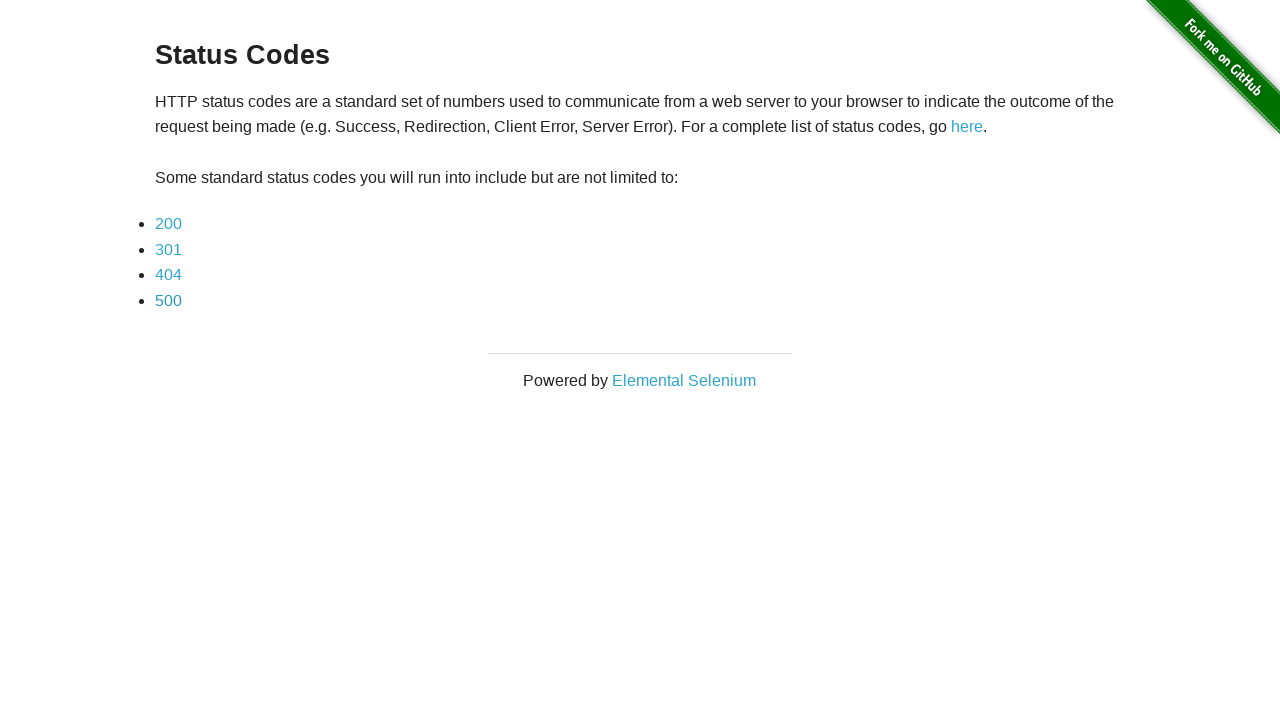